Tests checkbox functionality by verifying default state, clicking to check/uncheck both checkboxes

Starting URL: https://bonigarcia.dev/selenium-webdriver-java/web-form.html

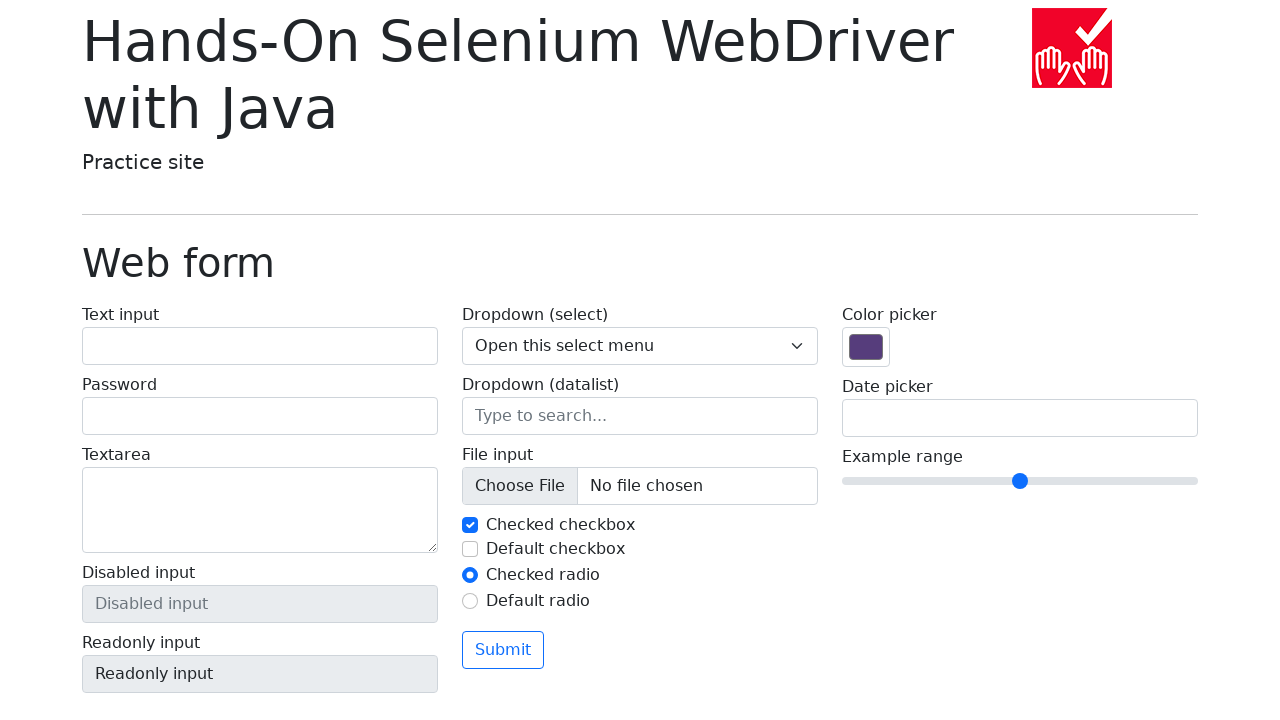

Located all checkbox elements on the page
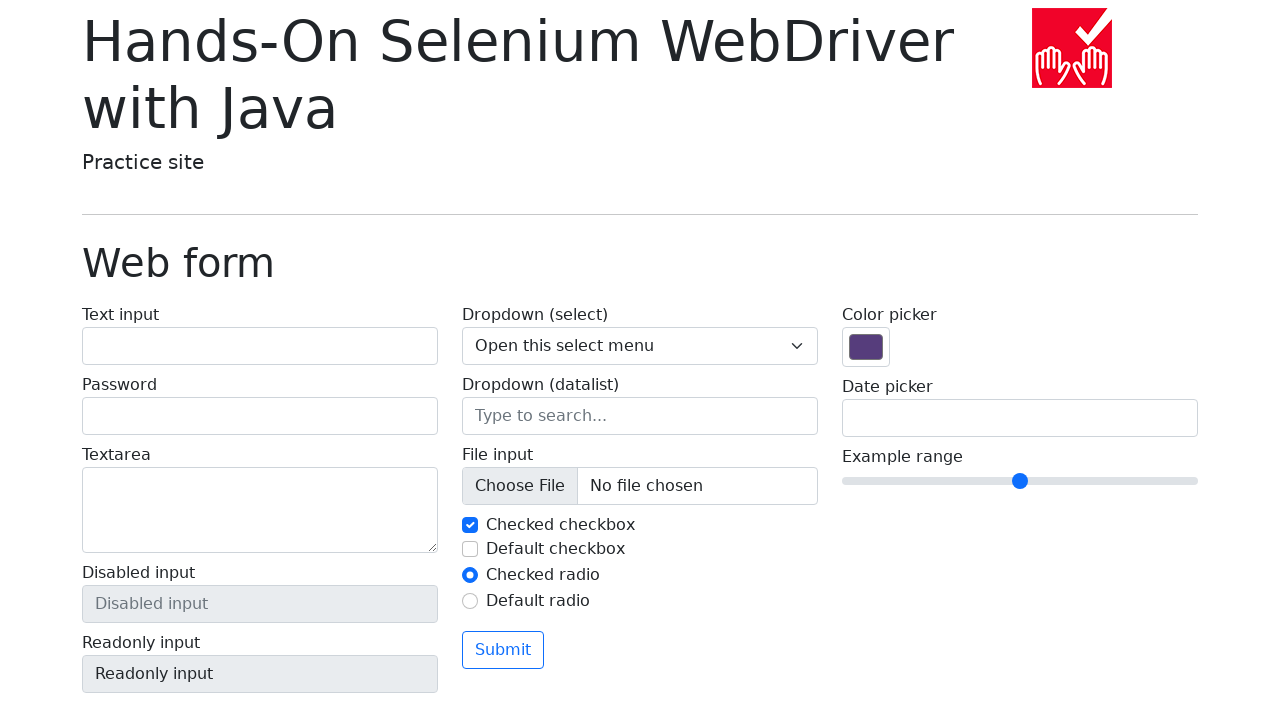

Verified that exactly 2 checkboxes are present
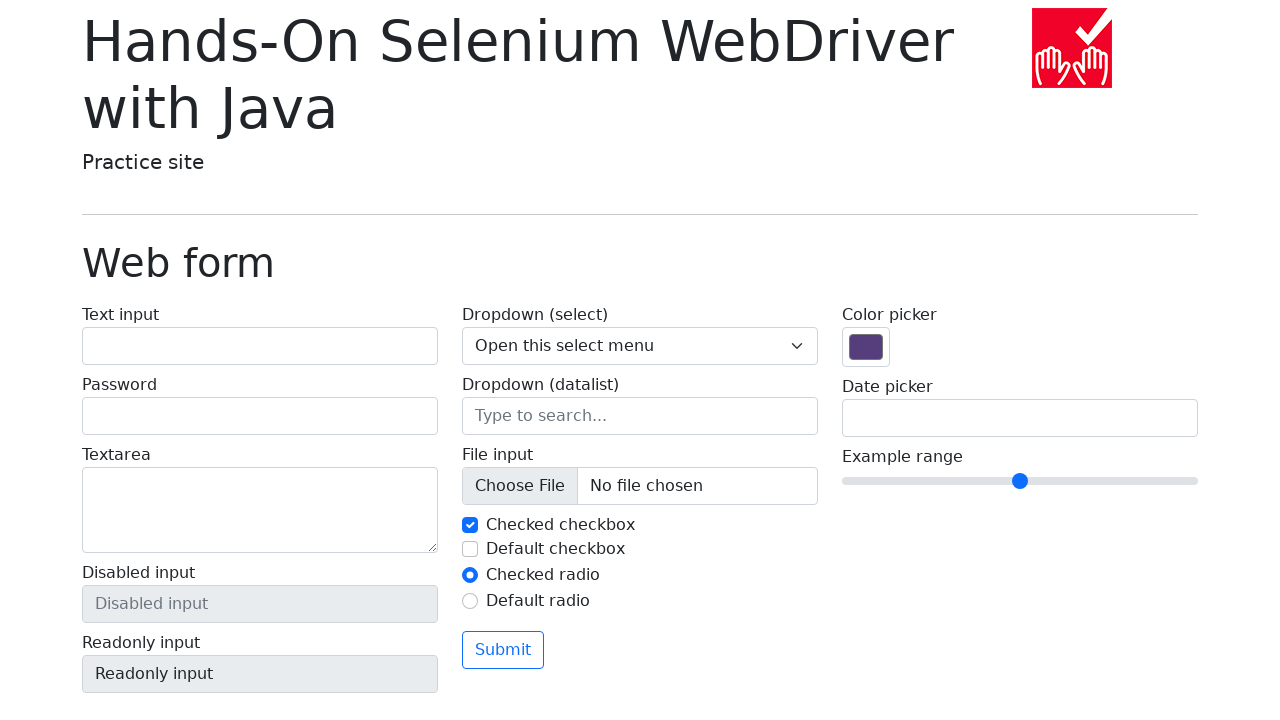

Located first checkbox element (my-check-1)
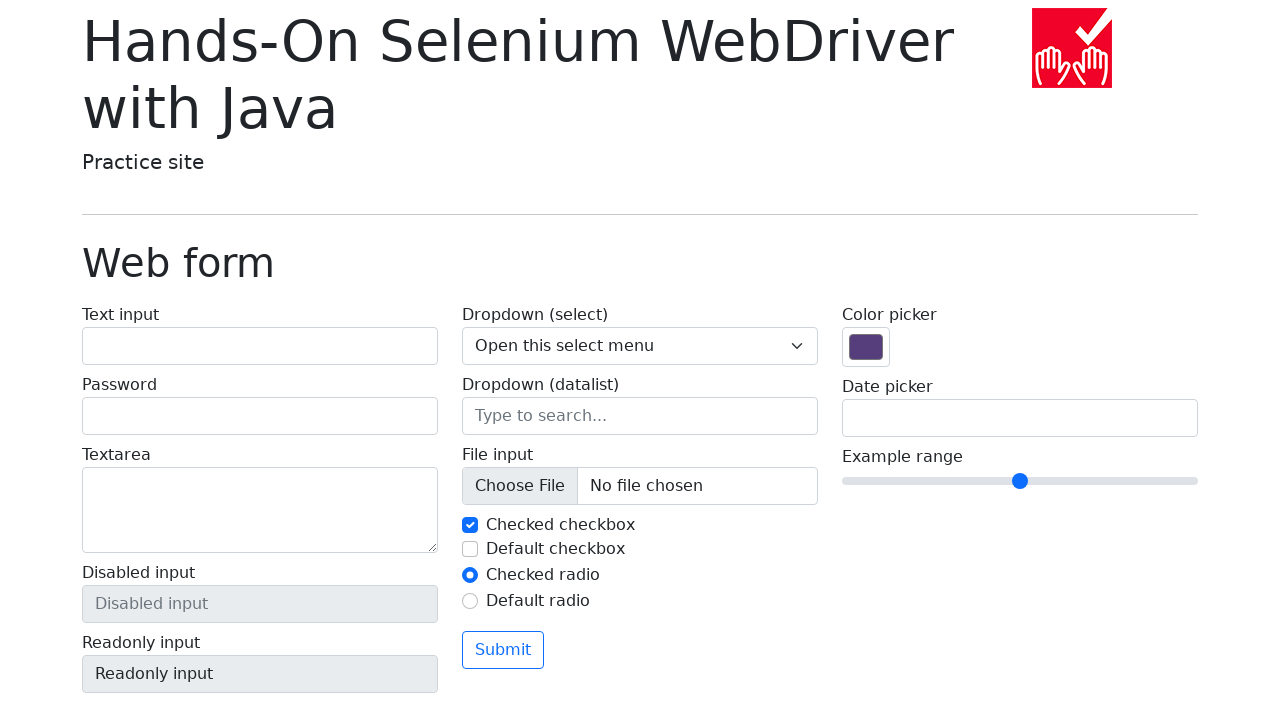

Verified that first checkbox is checked by default
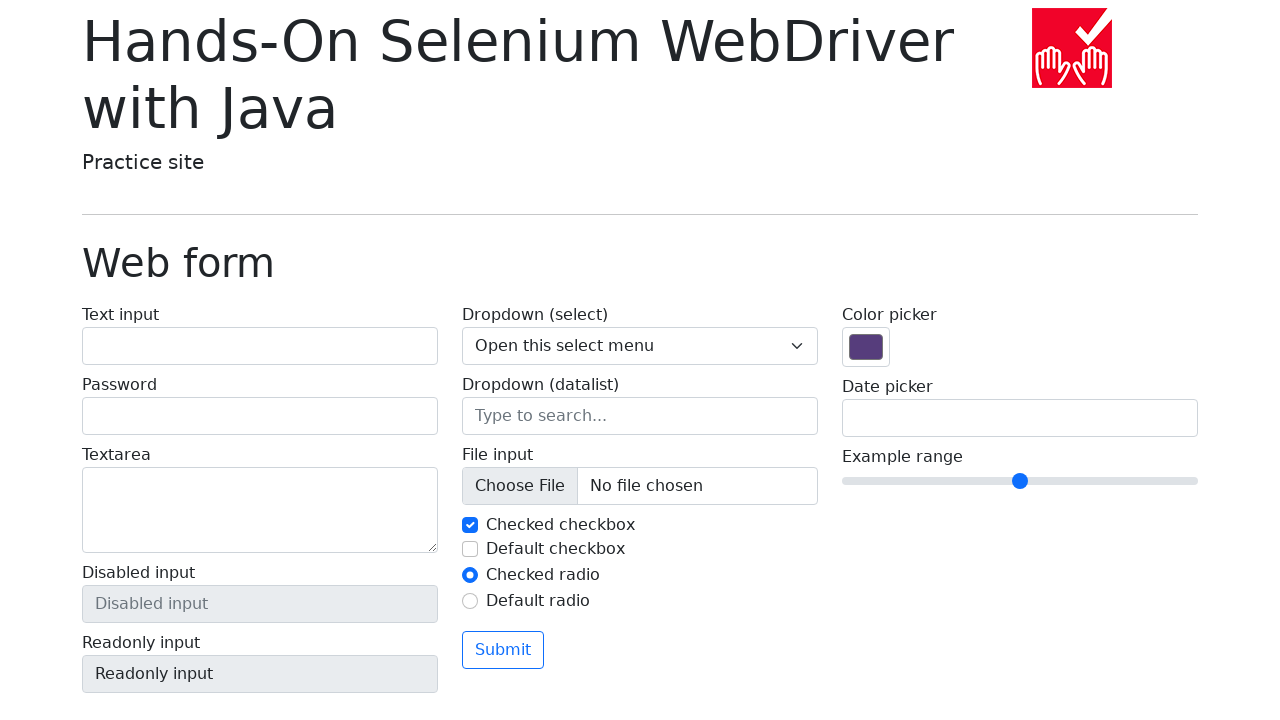

Located second checkbox element (my-check-2)
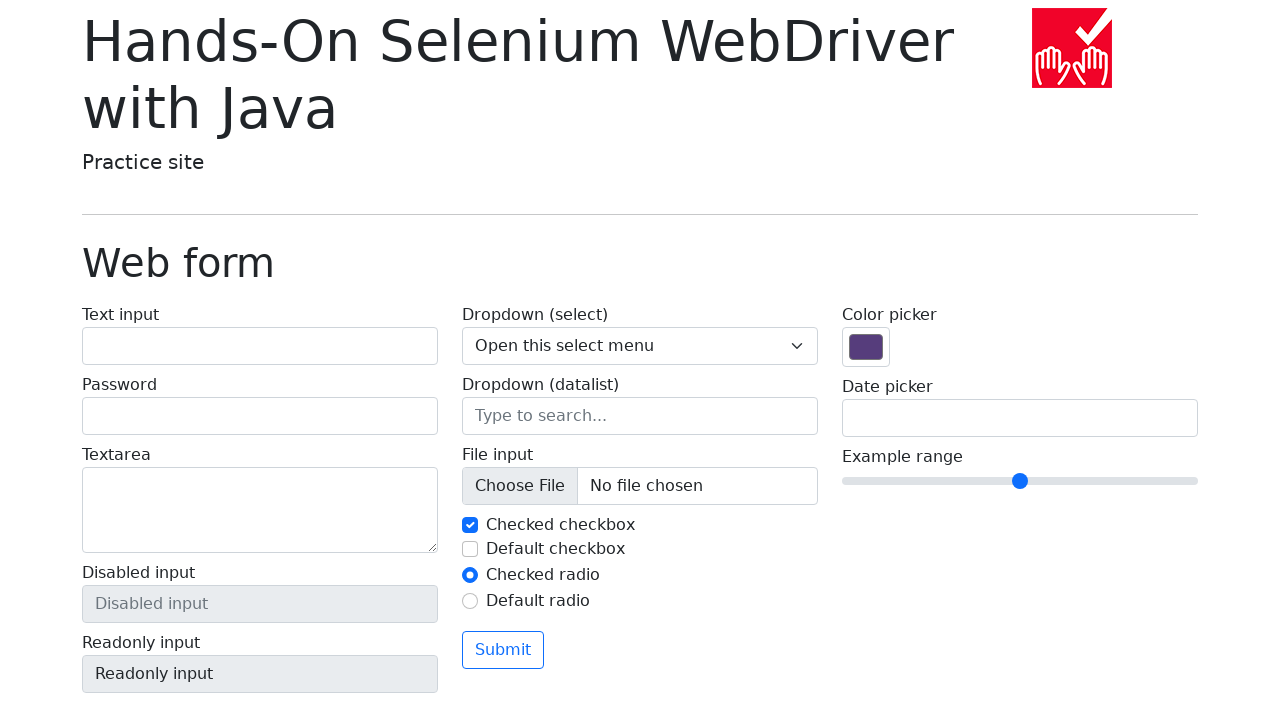

Clicked second checkbox to check it at (470, 549) on input#my-check-2
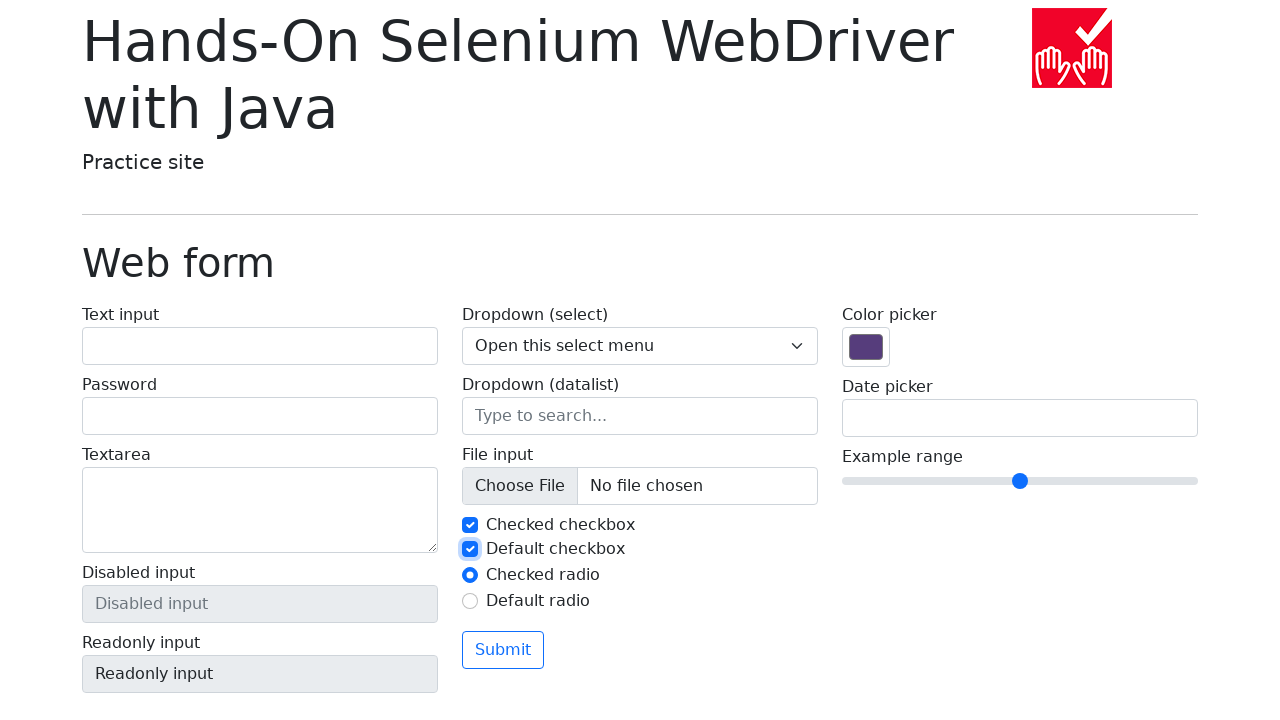

Verified that second checkbox is now checked
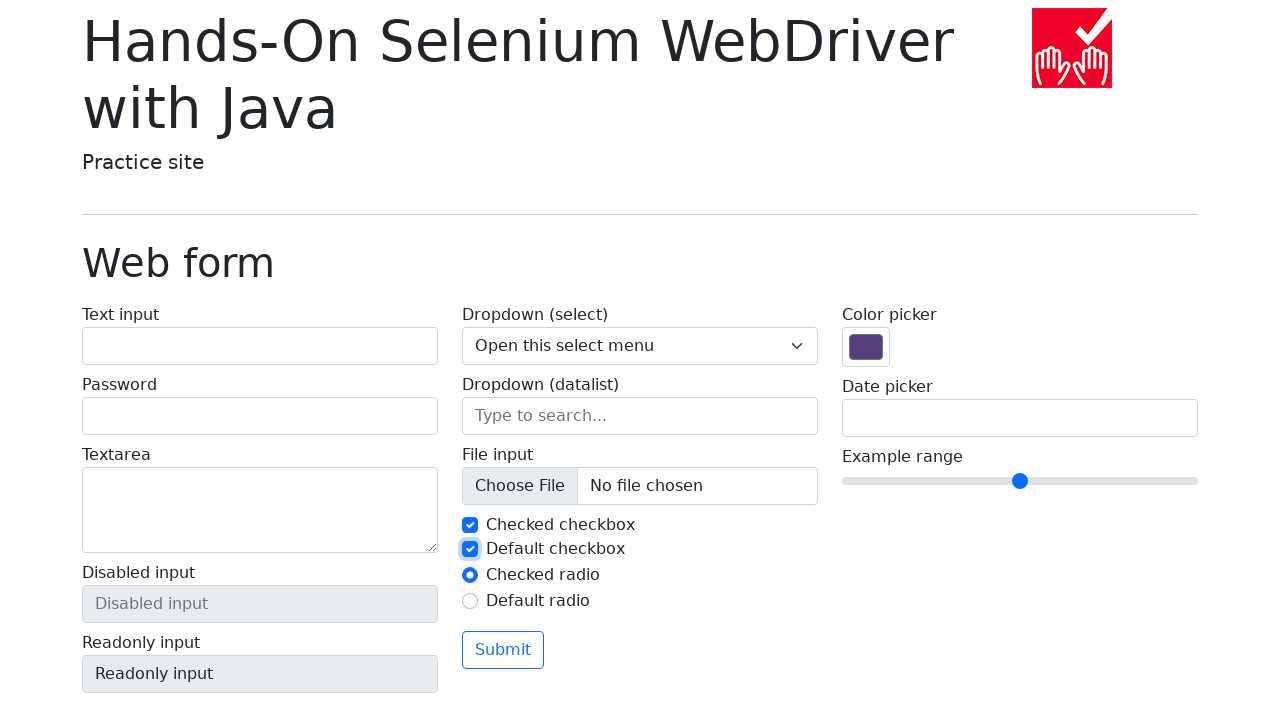

Clicked second checkbox again to uncheck it at (470, 549) on input#my-check-2
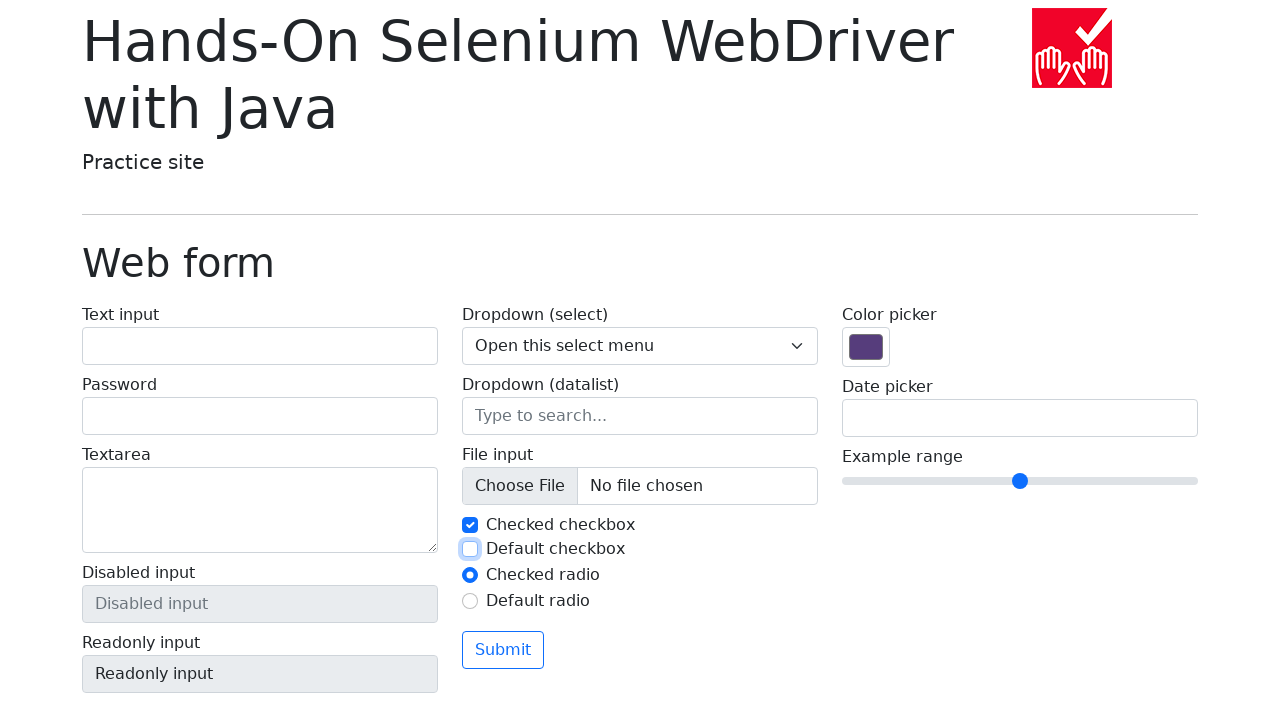

Verified that second checkbox is now unchecked
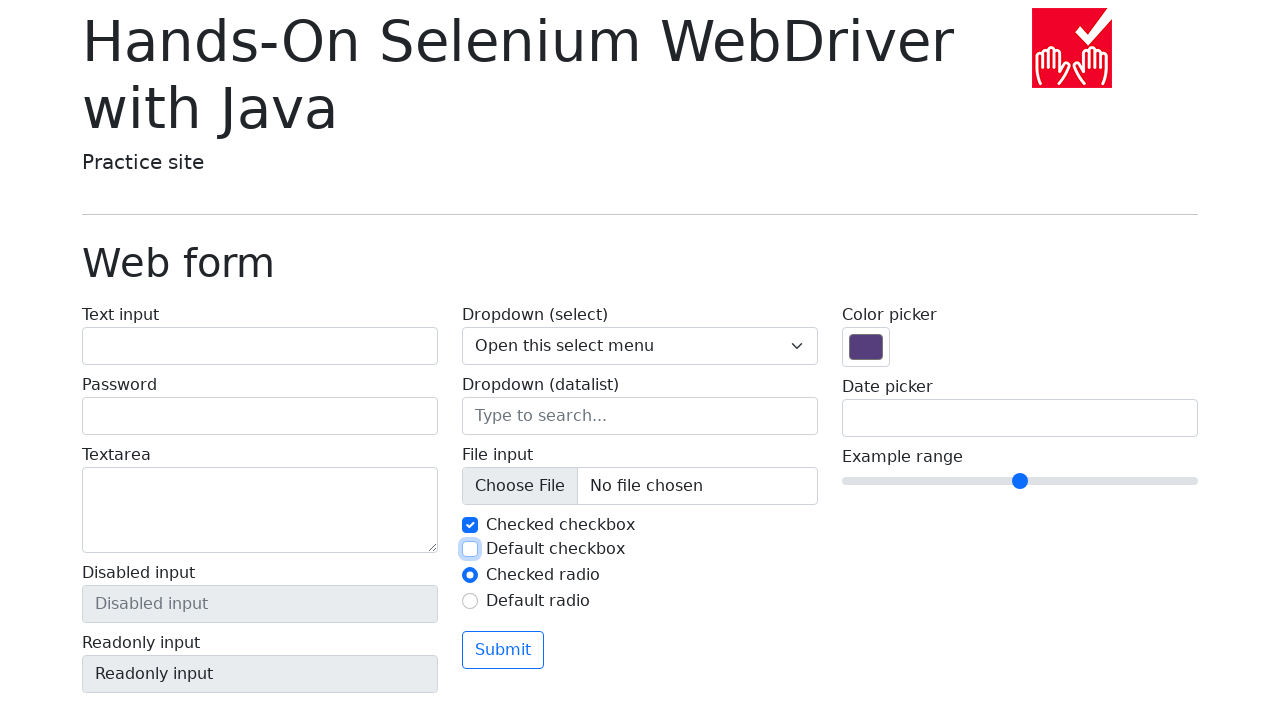

Clicked first checkbox to uncheck it at (470, 525) on input#my-check-1
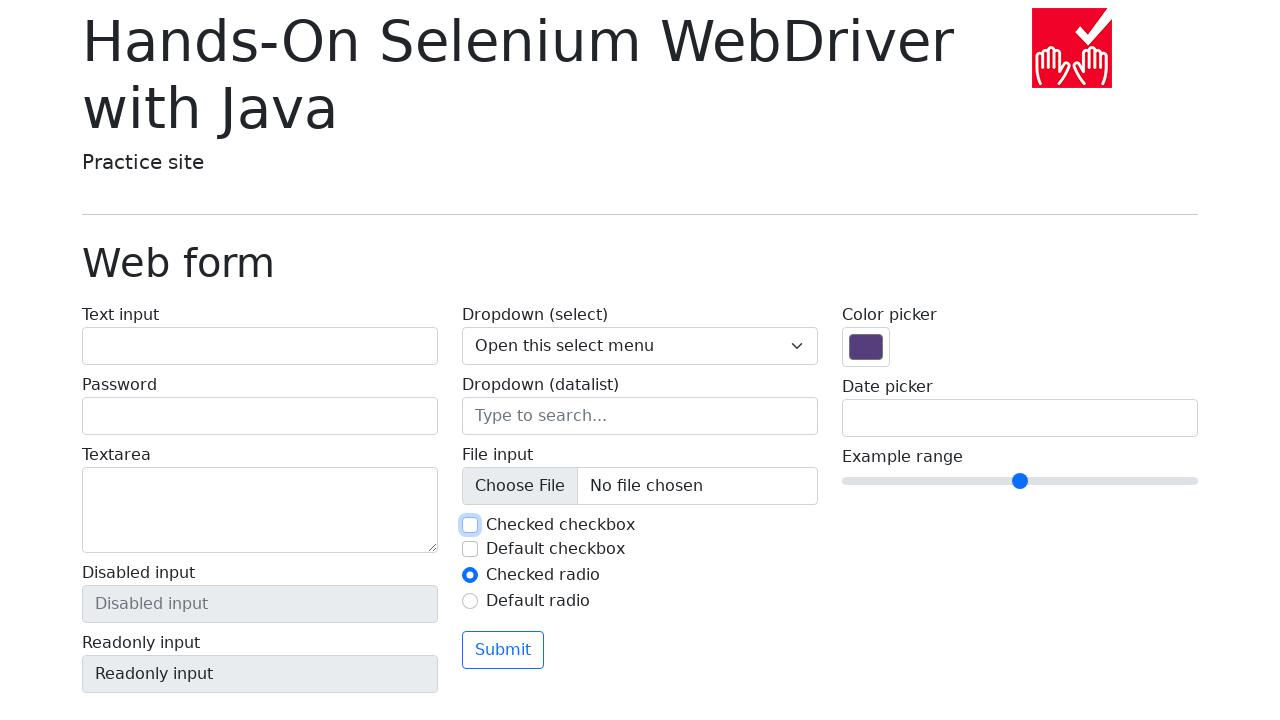

Verified that first checkbox is now unchecked
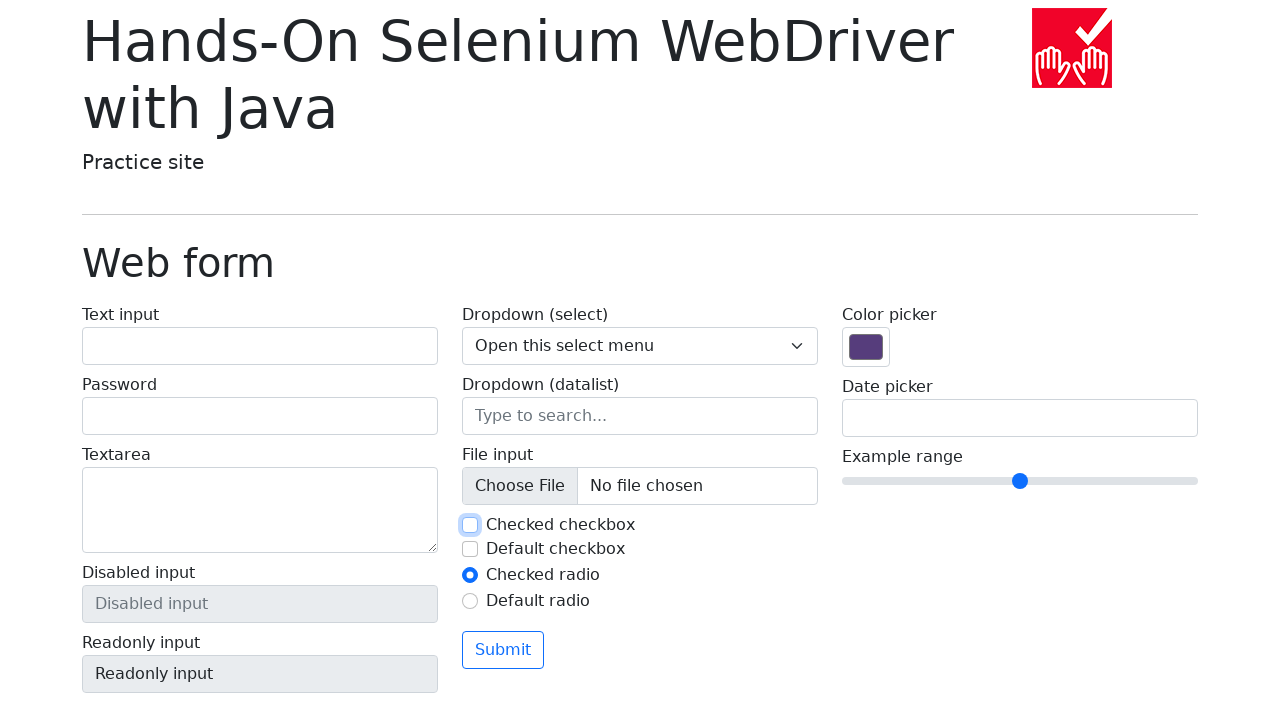

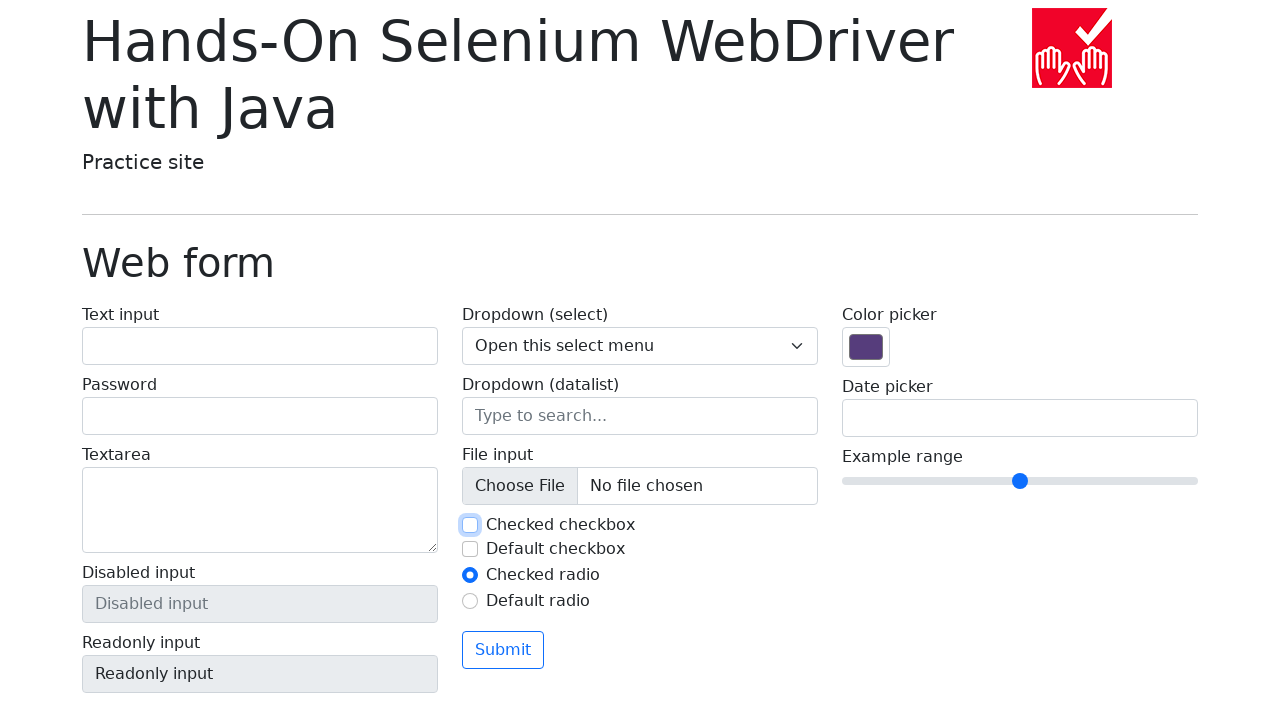